Searches for products on Carrefour Taiwan and verifies that product listings with descriptions, images, and prices are displayed.

Starting URL: https://online.carrefour.com.tw/zh/search/?q=milk

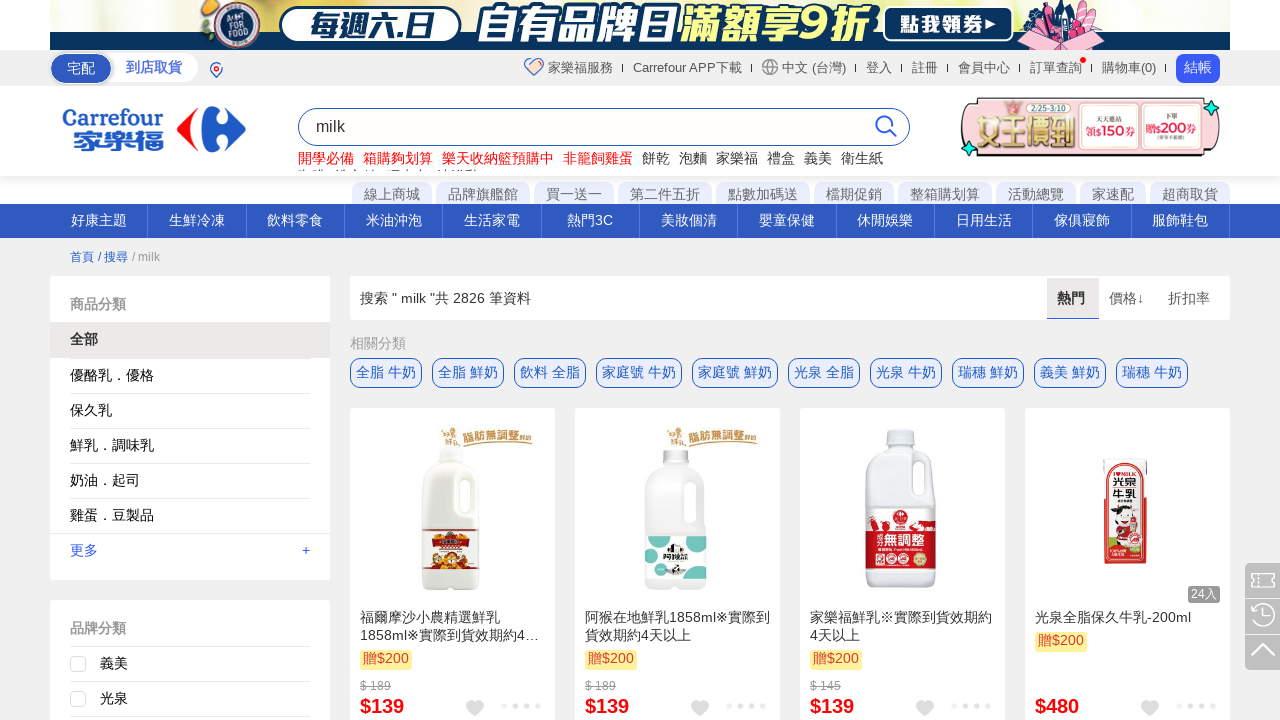

Product descriptions loaded on Carrefour Taiwan milk search results
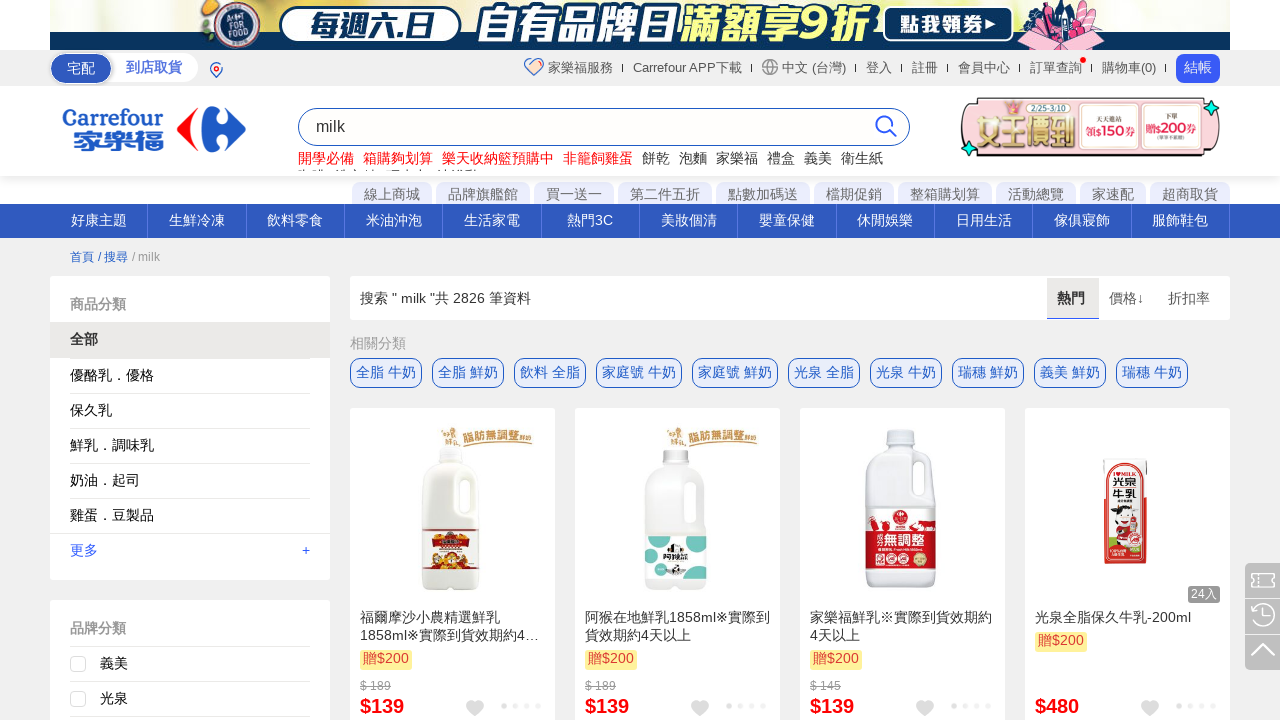

Product images loaded and verified
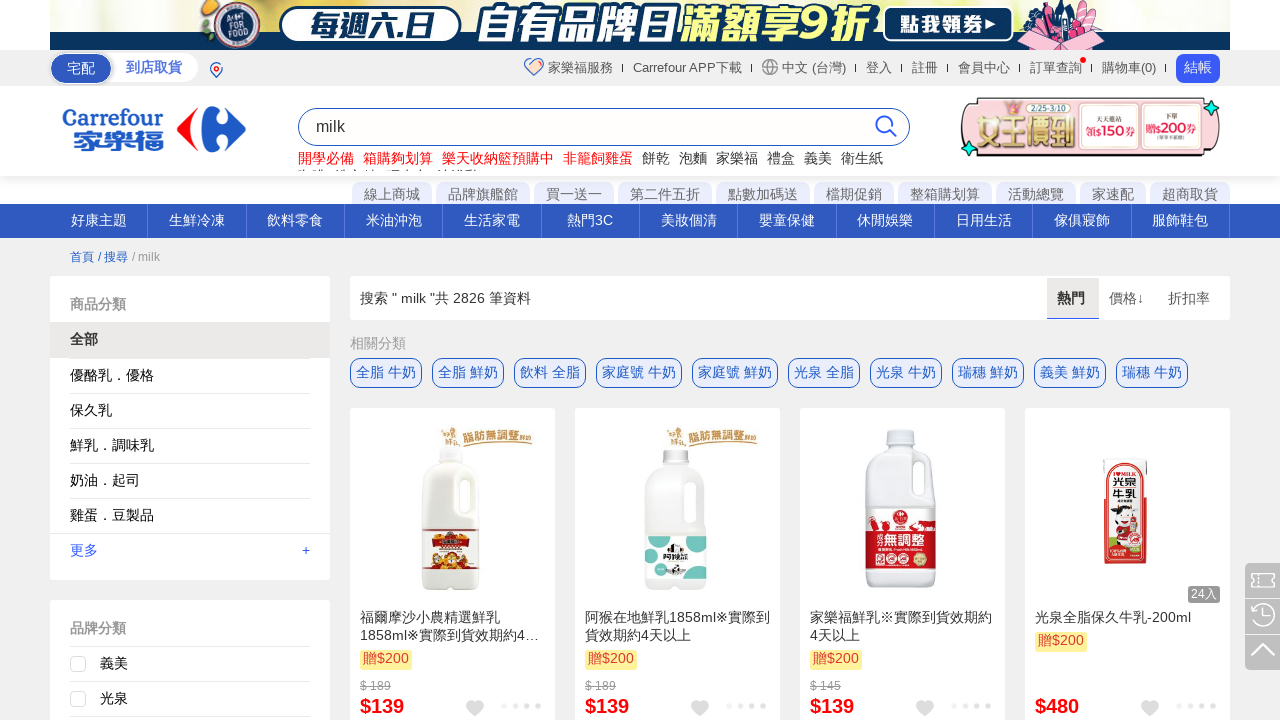

Product prices loaded and verified
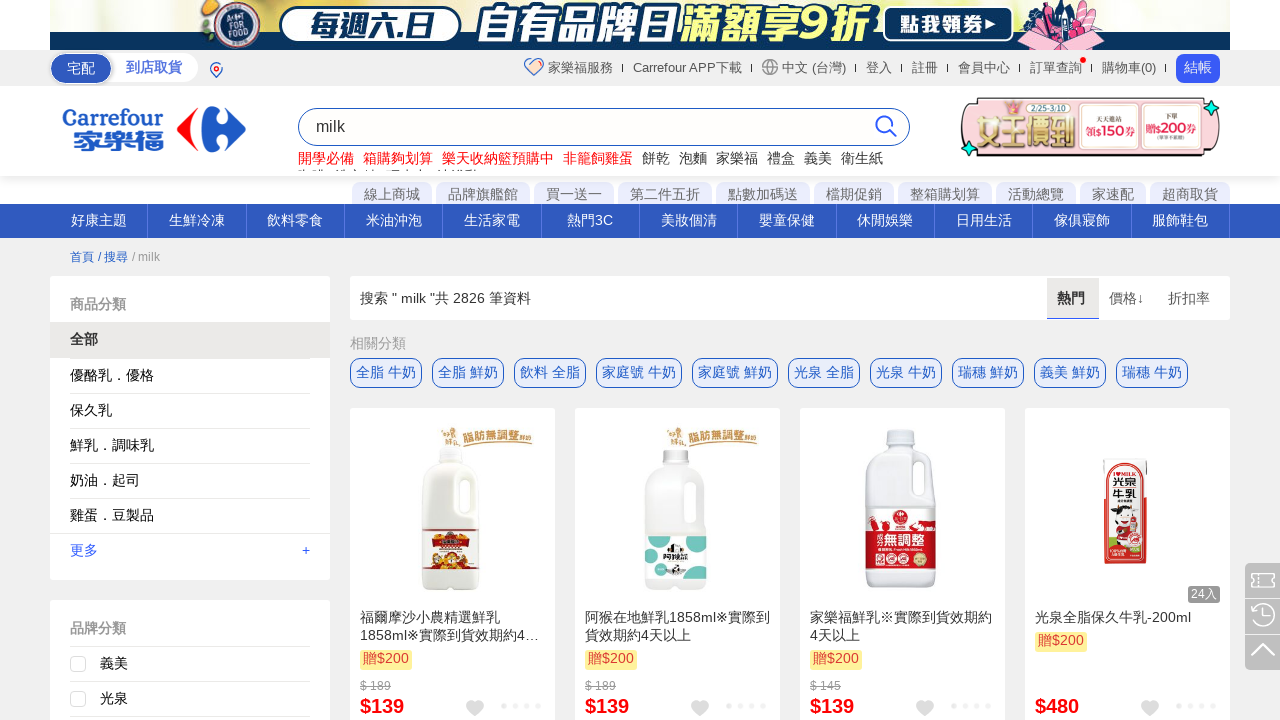

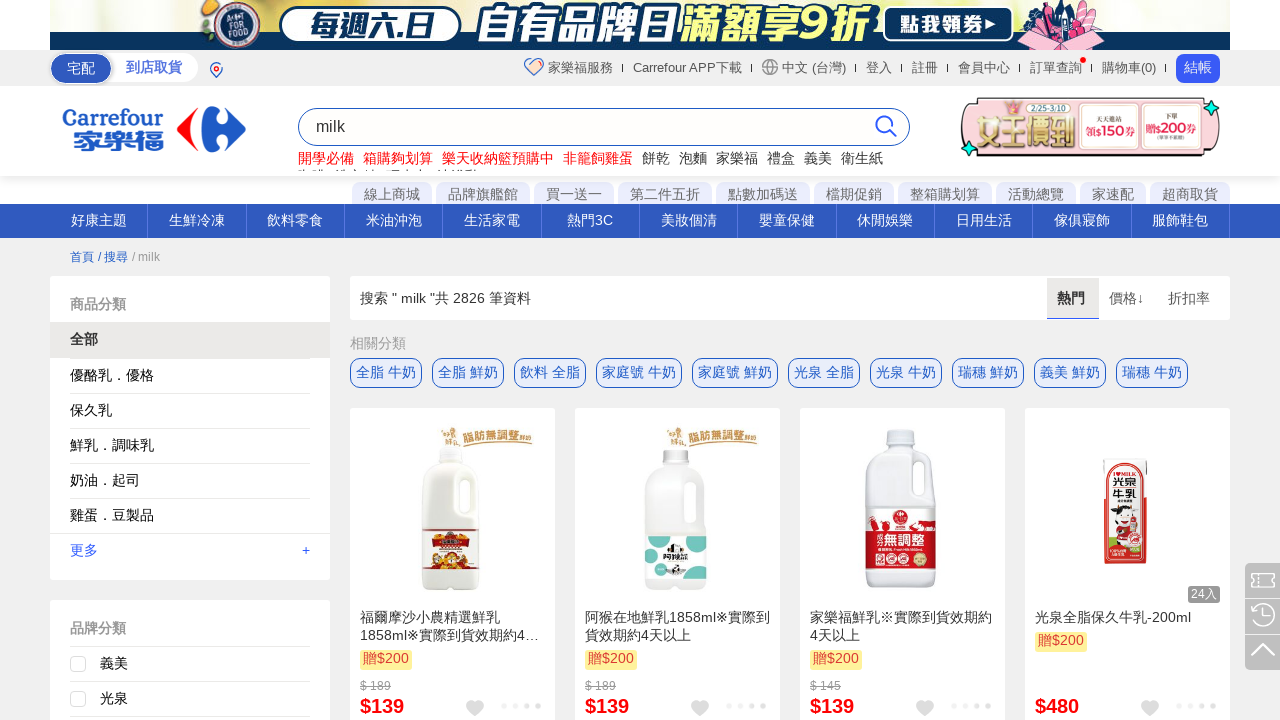